Tests that navigating from the home page by entering a repository includes all default parameters in the URL.

Starting URL: https://socialify.git.ci/

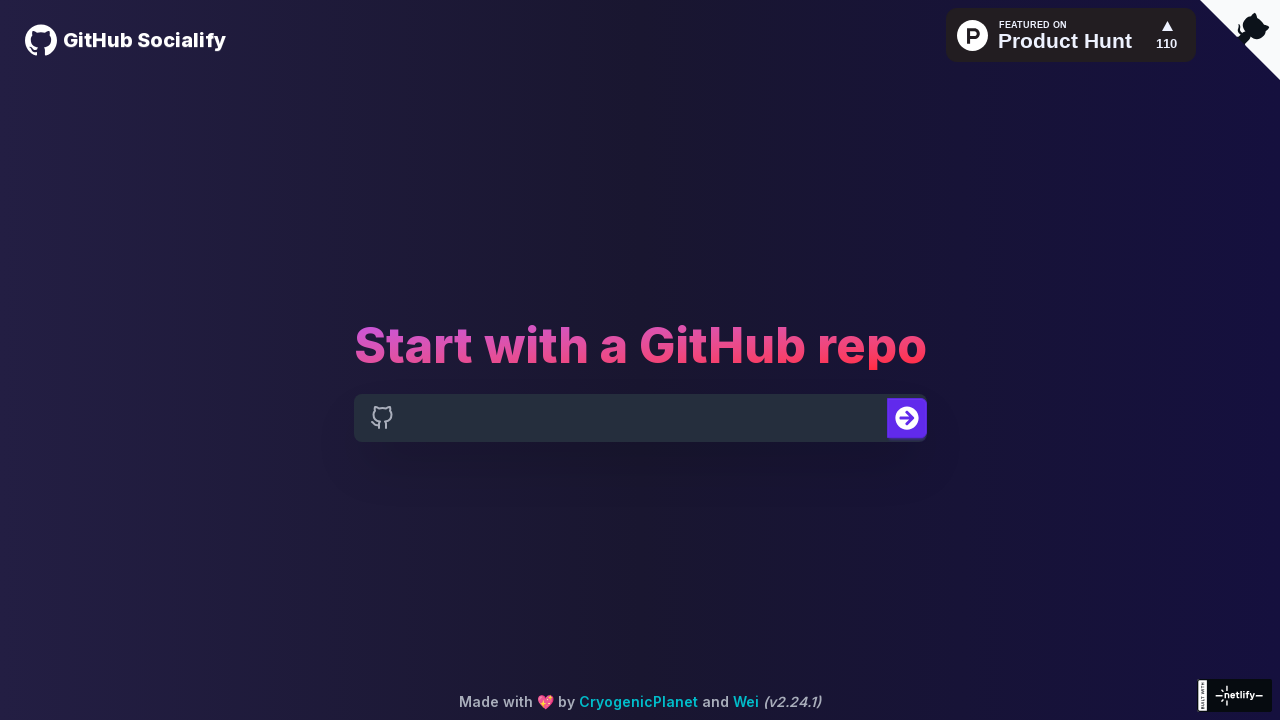

Filled repository input with 'wei/socialify' on input[name="repo-input"]
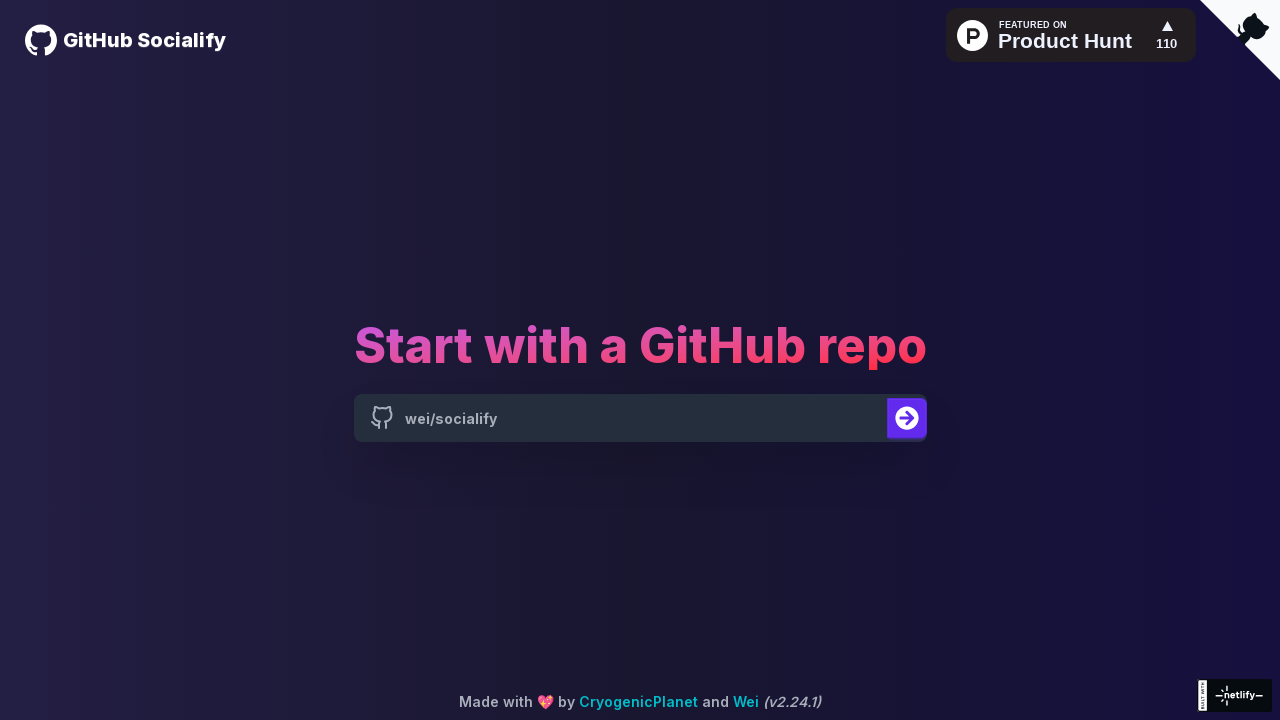

Waited 1 second for page processing
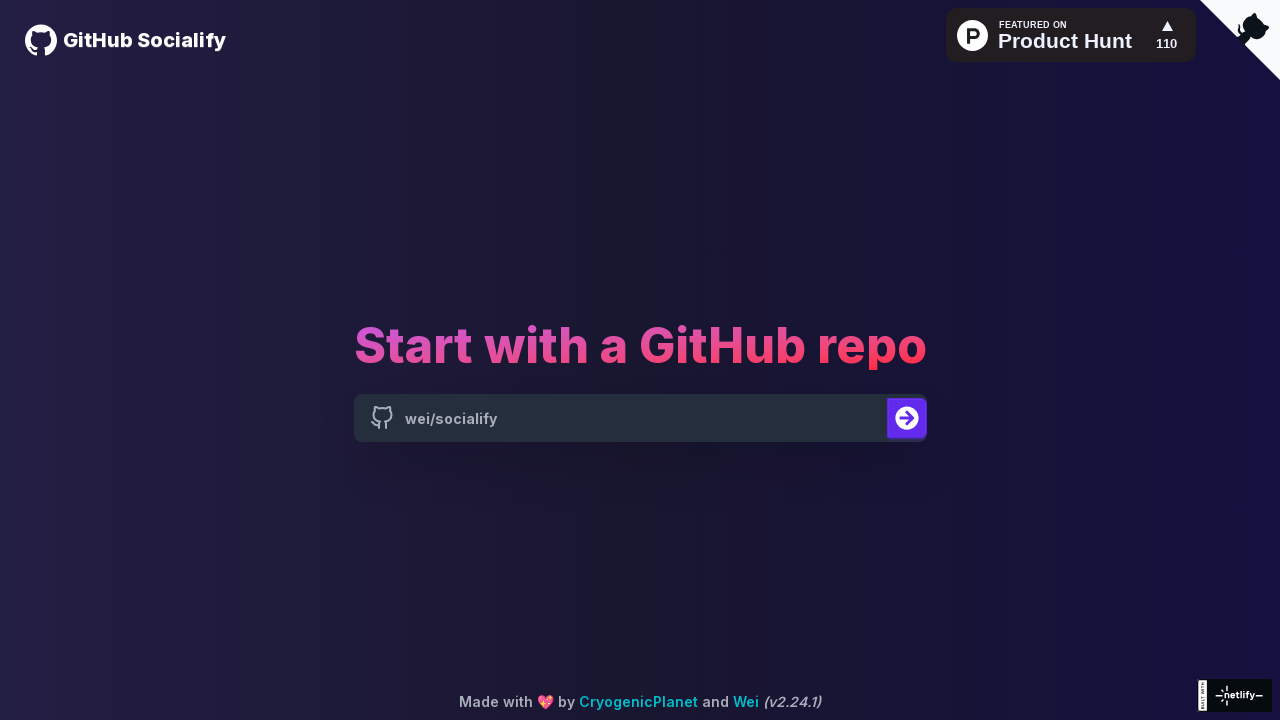

Clicked submit button to navigate to repository at (906, 418) on button[type="submit"]
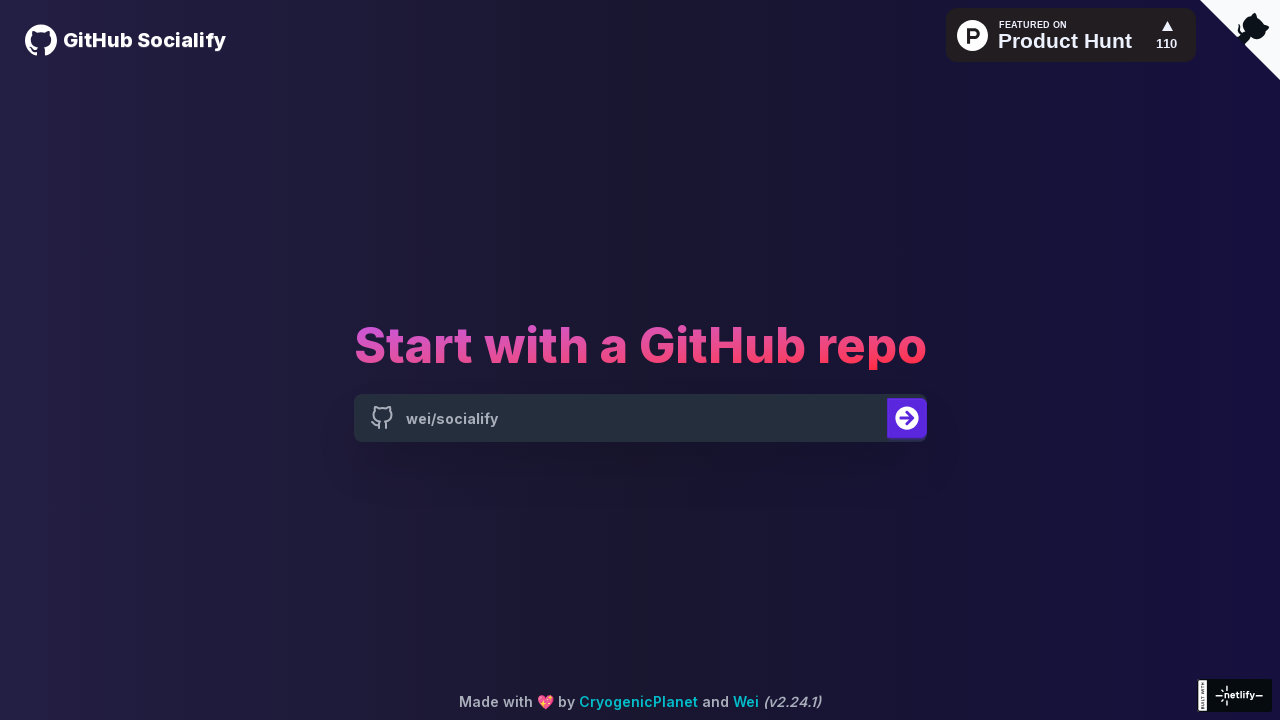

URL button appeared on page, indicating navigation completed
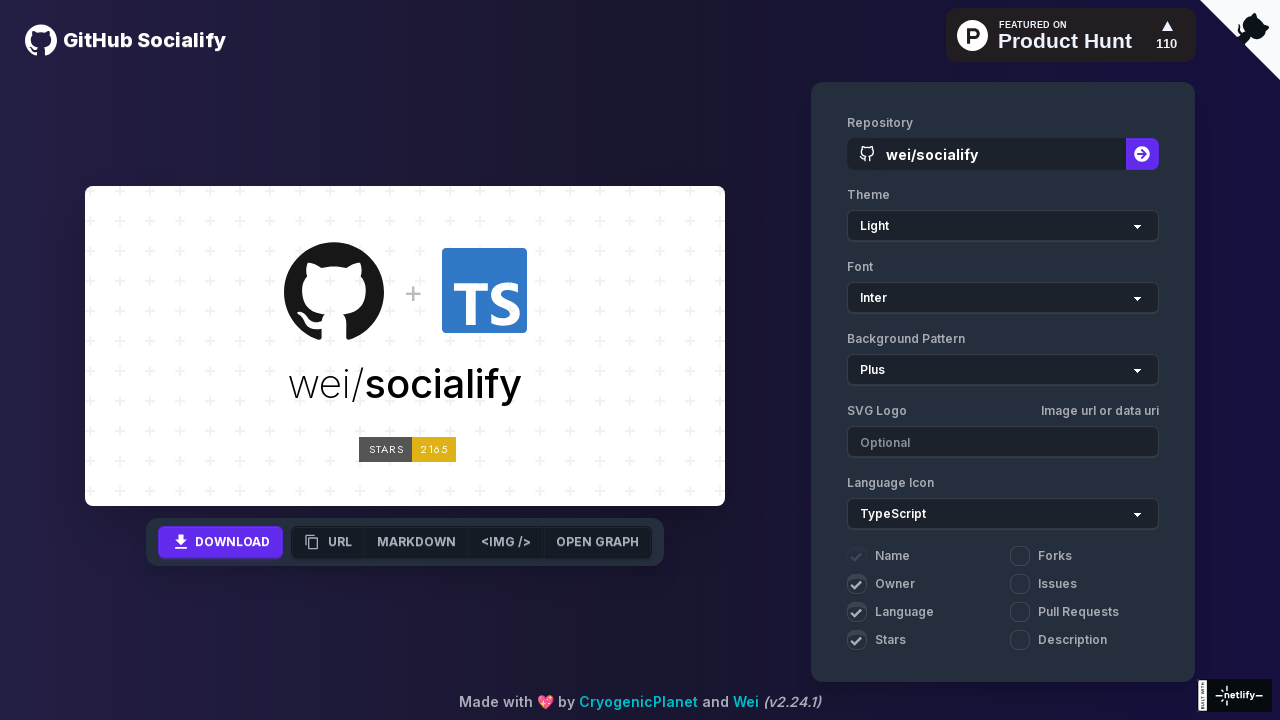

Network activity settled to idle state
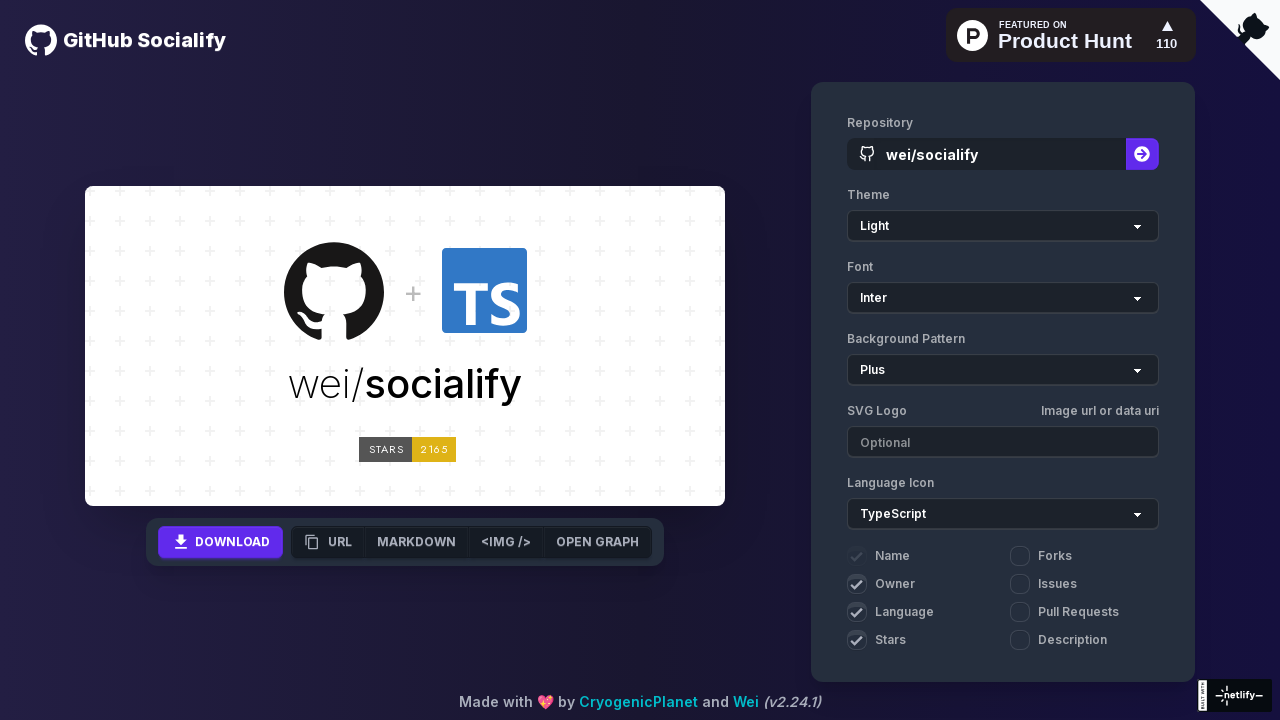

Retrieved current URL
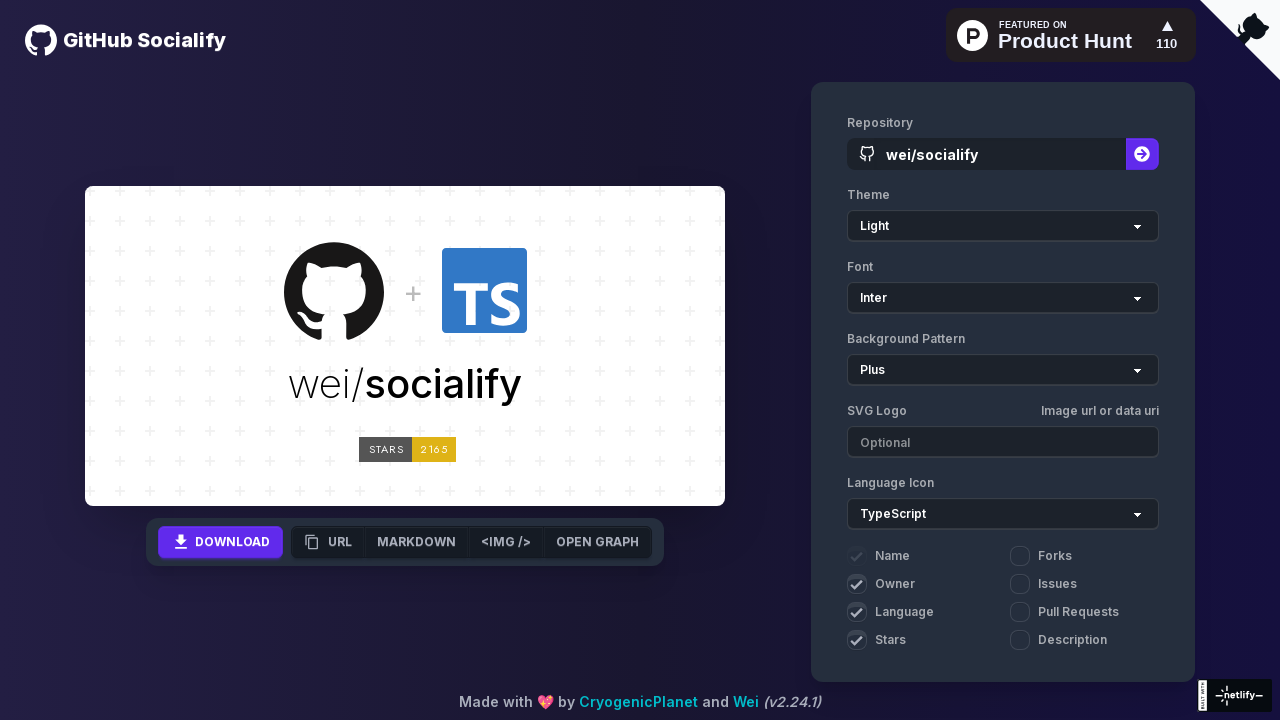

Verified 'language=1' parameter in URL
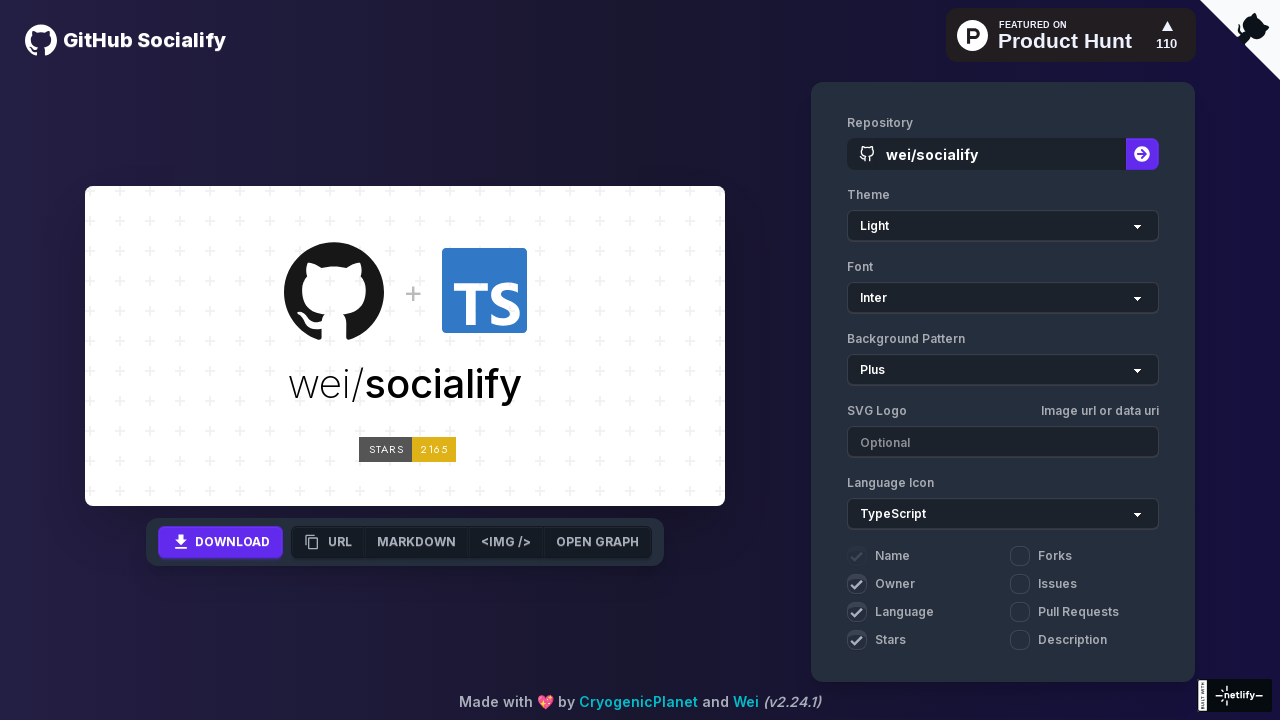

Verified 'owner=1' parameter in URL
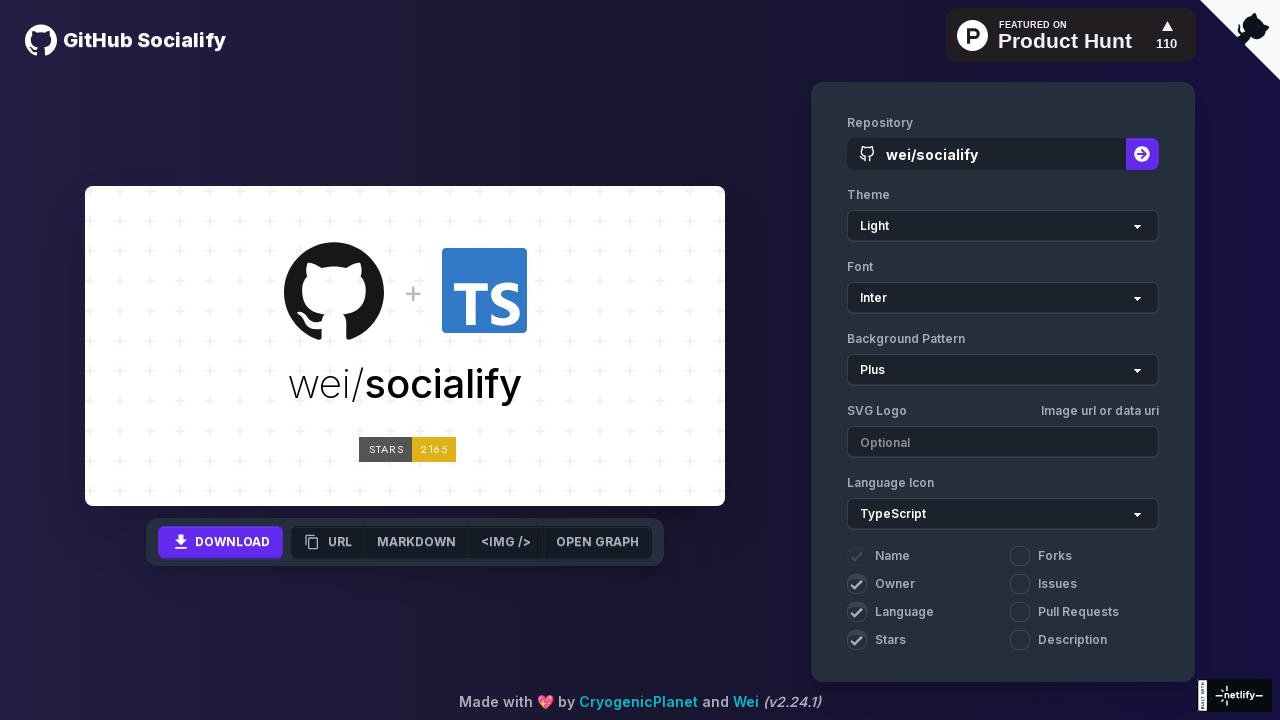

Verified 'name=1' parameter in URL
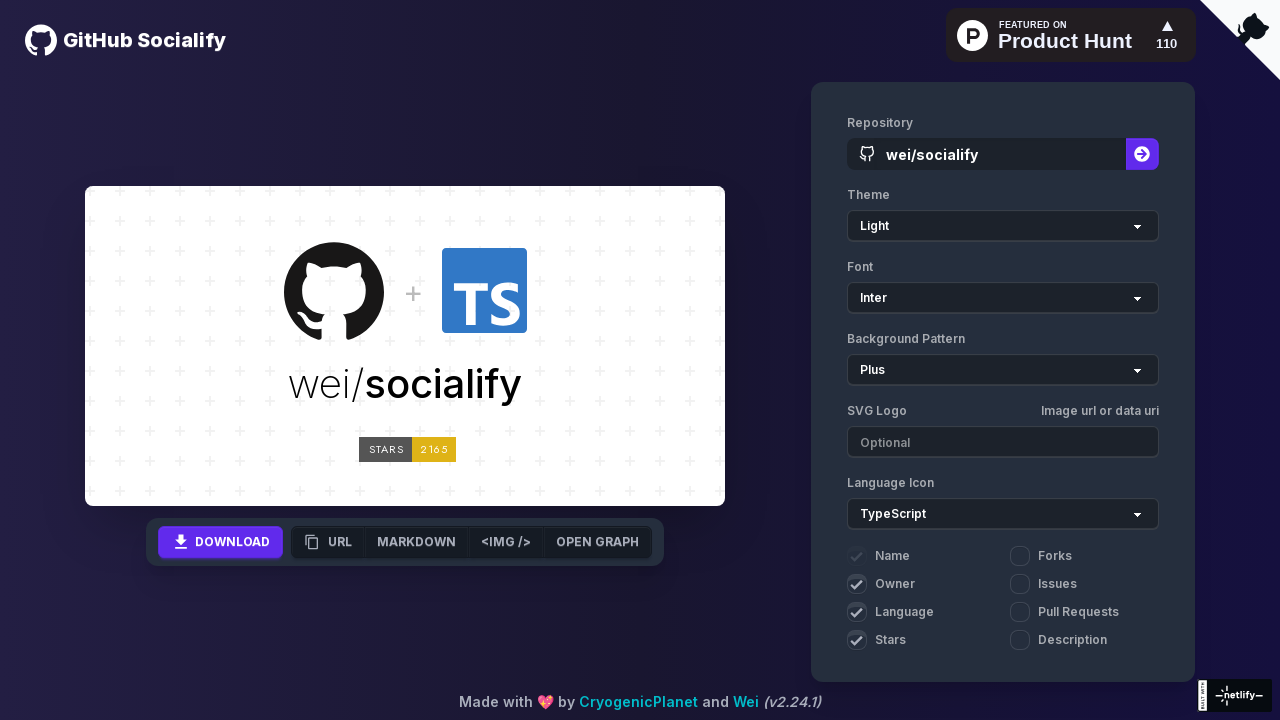

Verified 'stargazers=1' parameter in URL
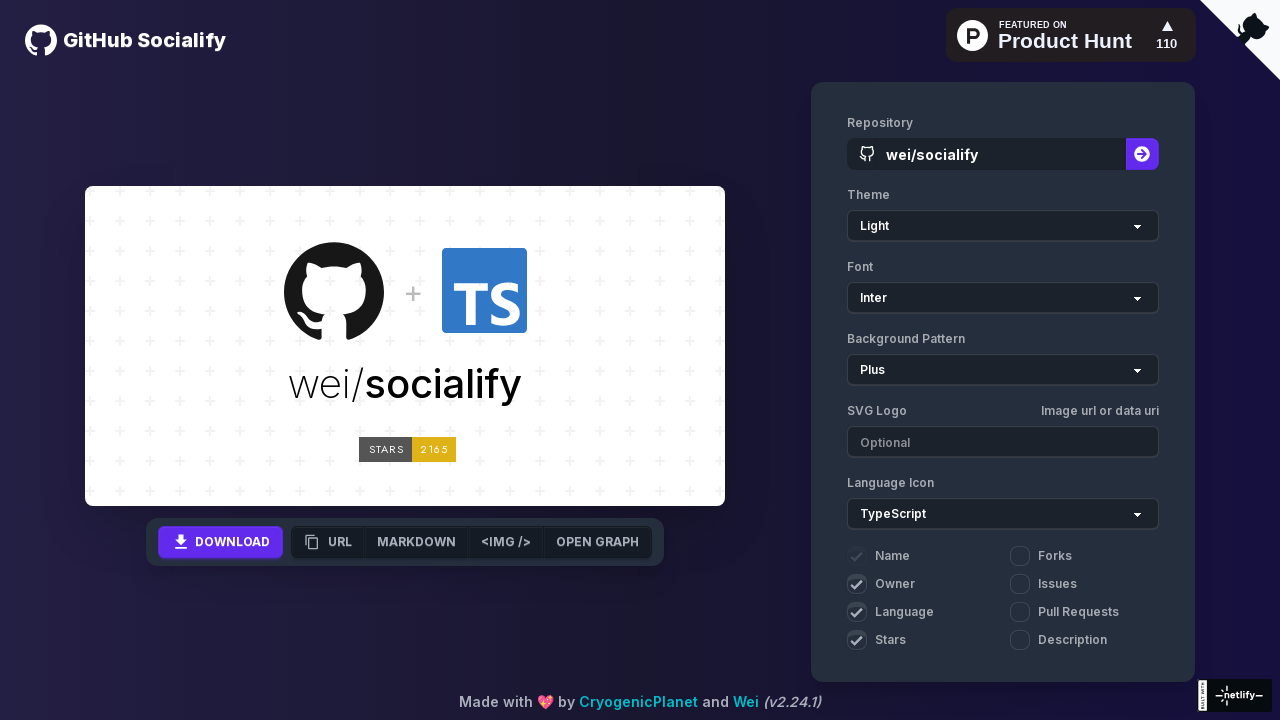

Verified 'theme=Light' parameter in URL
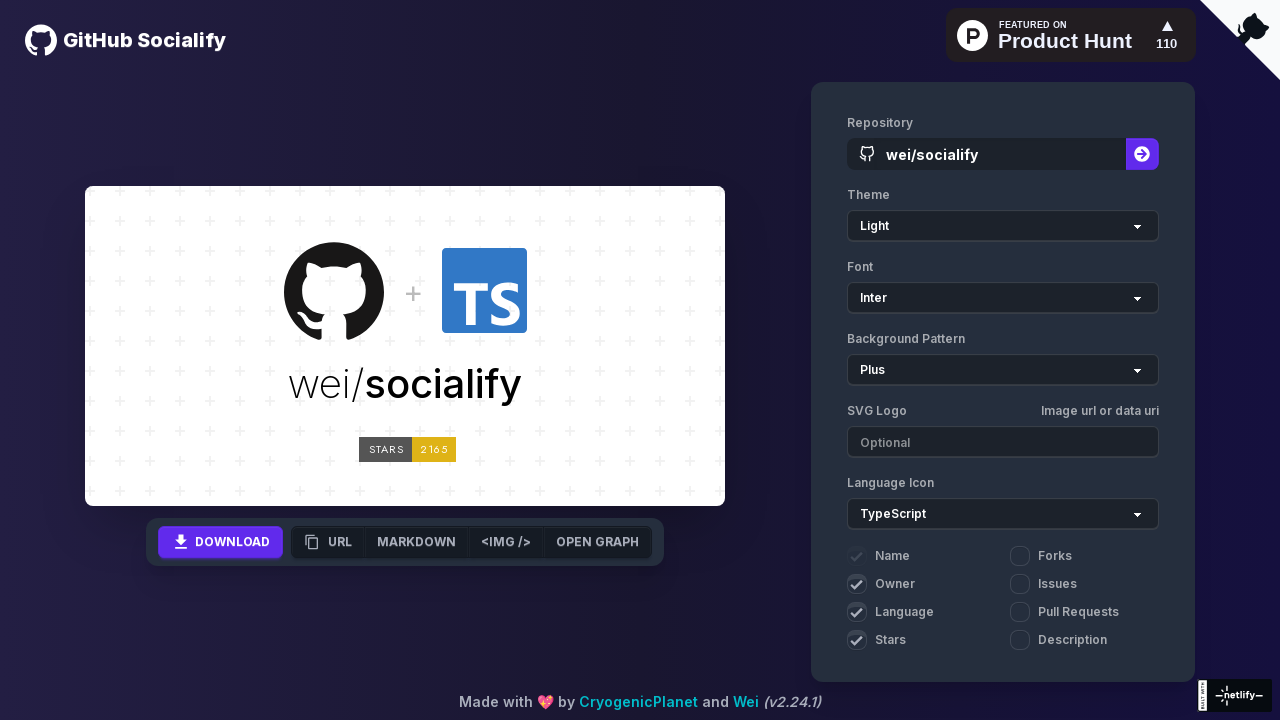

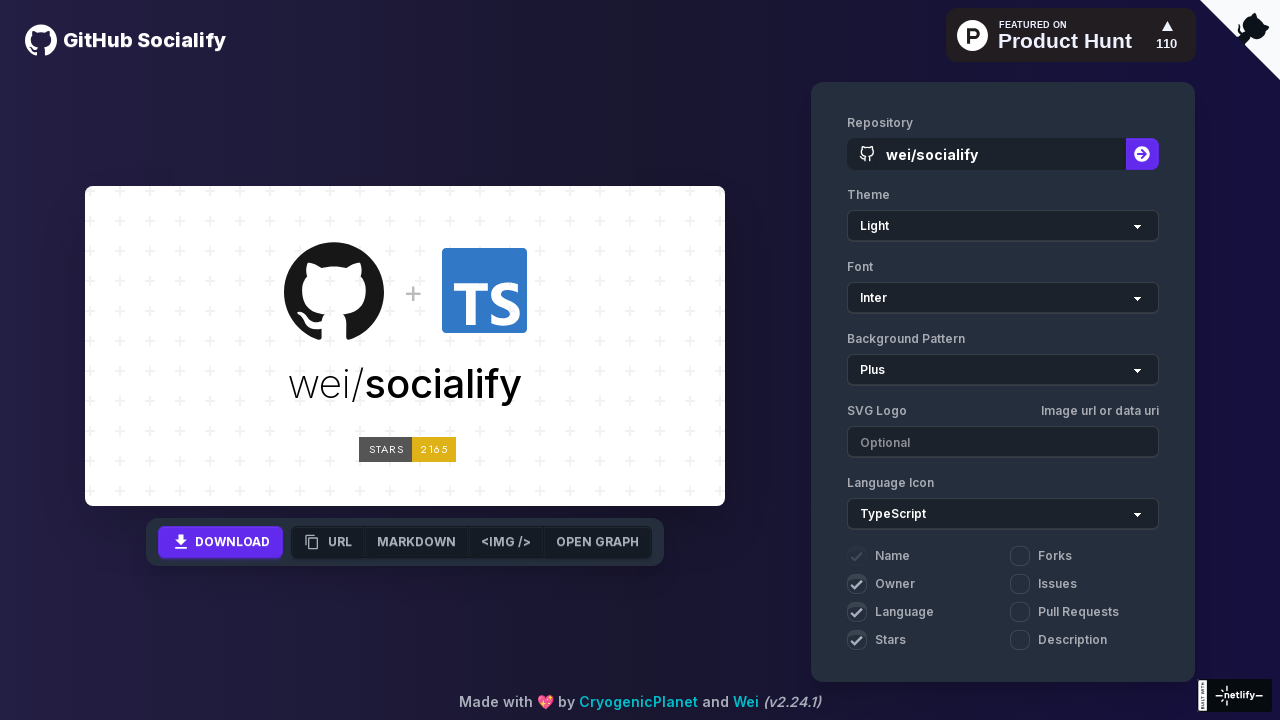